Tests that new todo items are appended to the bottom of the list and the counter displays correctly

Starting URL: https://demo.playwright.dev/todomvc

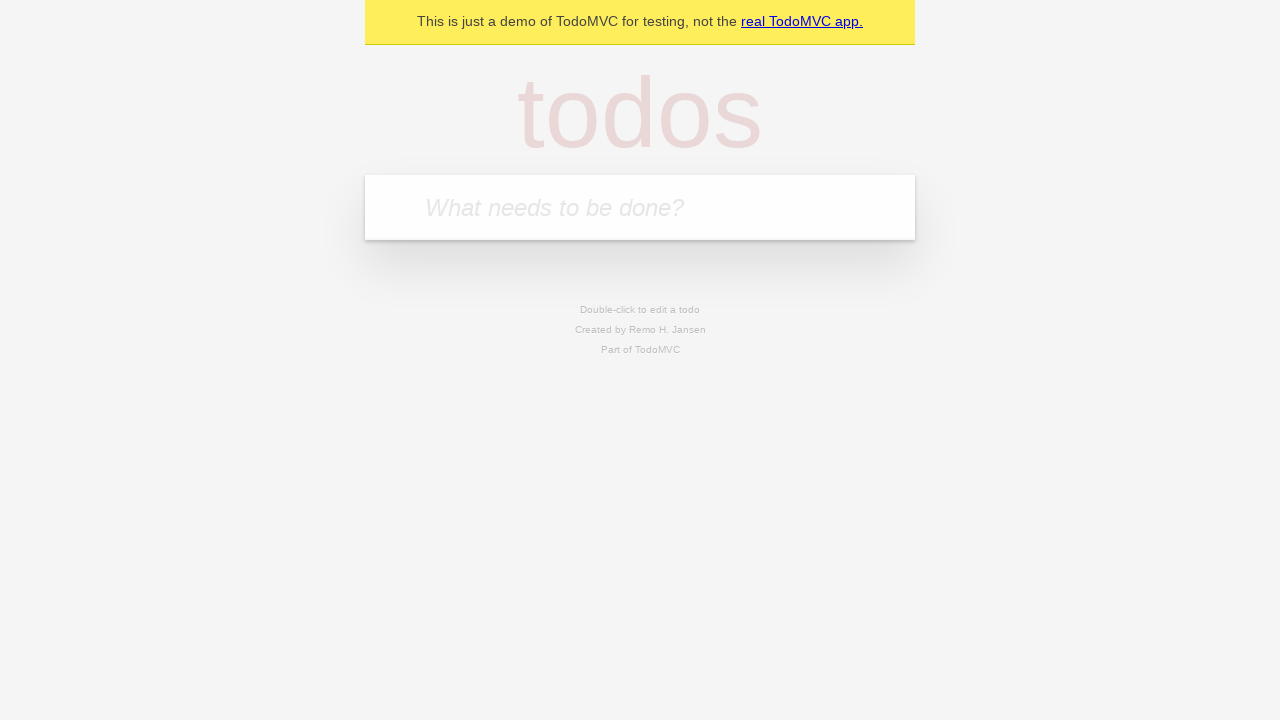

Filled todo input with 'buy some cheese' on internal:attr=[placeholder="What needs to be done?"i]
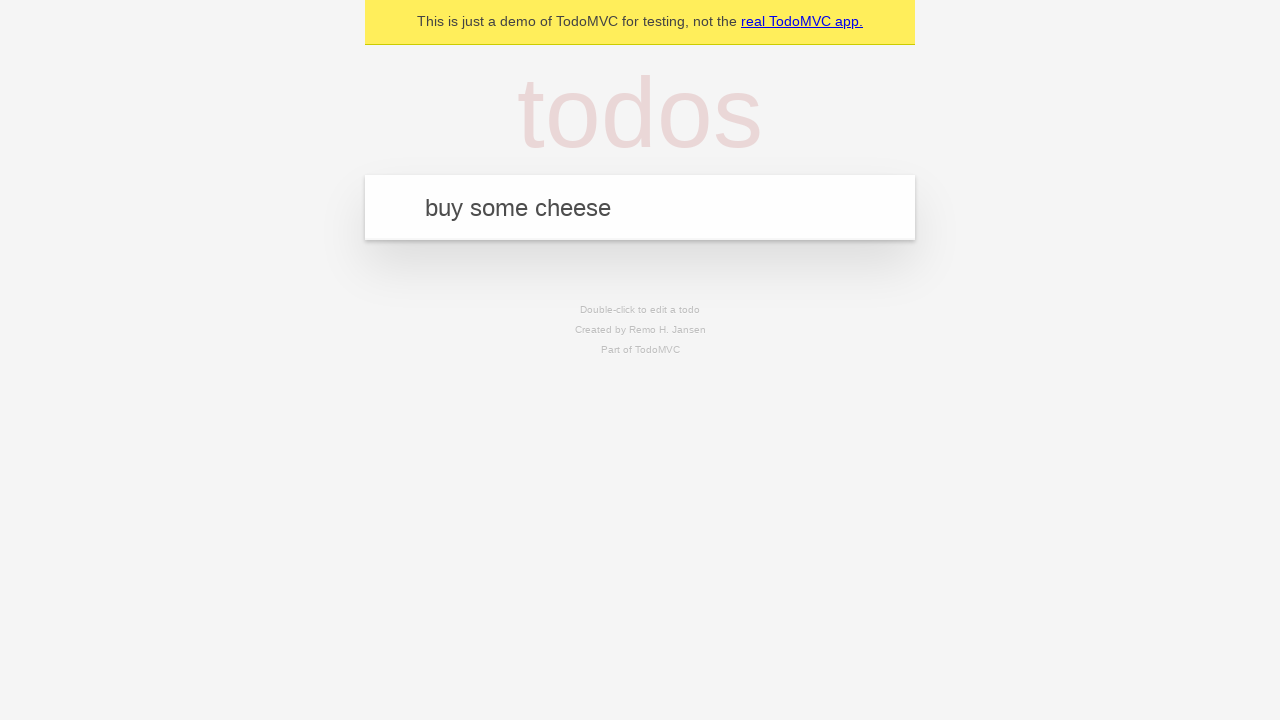

Pressed Enter to add 'buy some cheese' to the todo list on internal:attr=[placeholder="What needs to be done?"i]
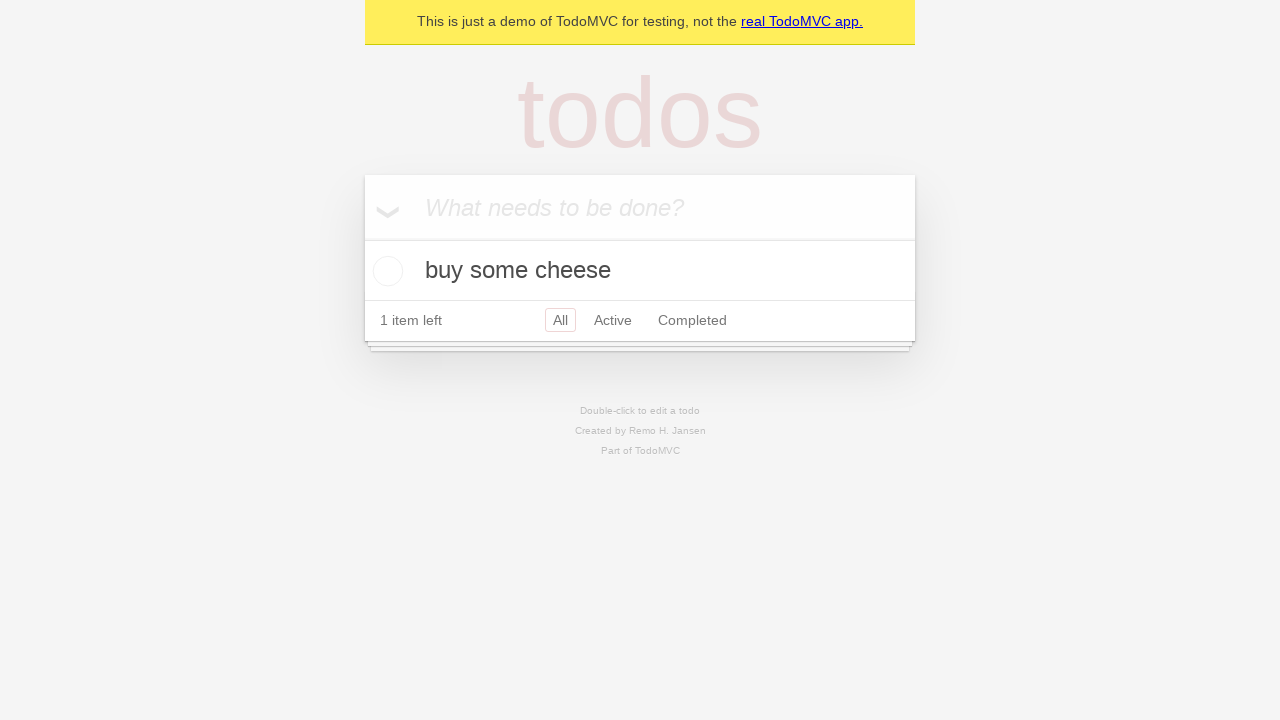

Filled todo input with 'feed the cat' on internal:attr=[placeholder="What needs to be done?"i]
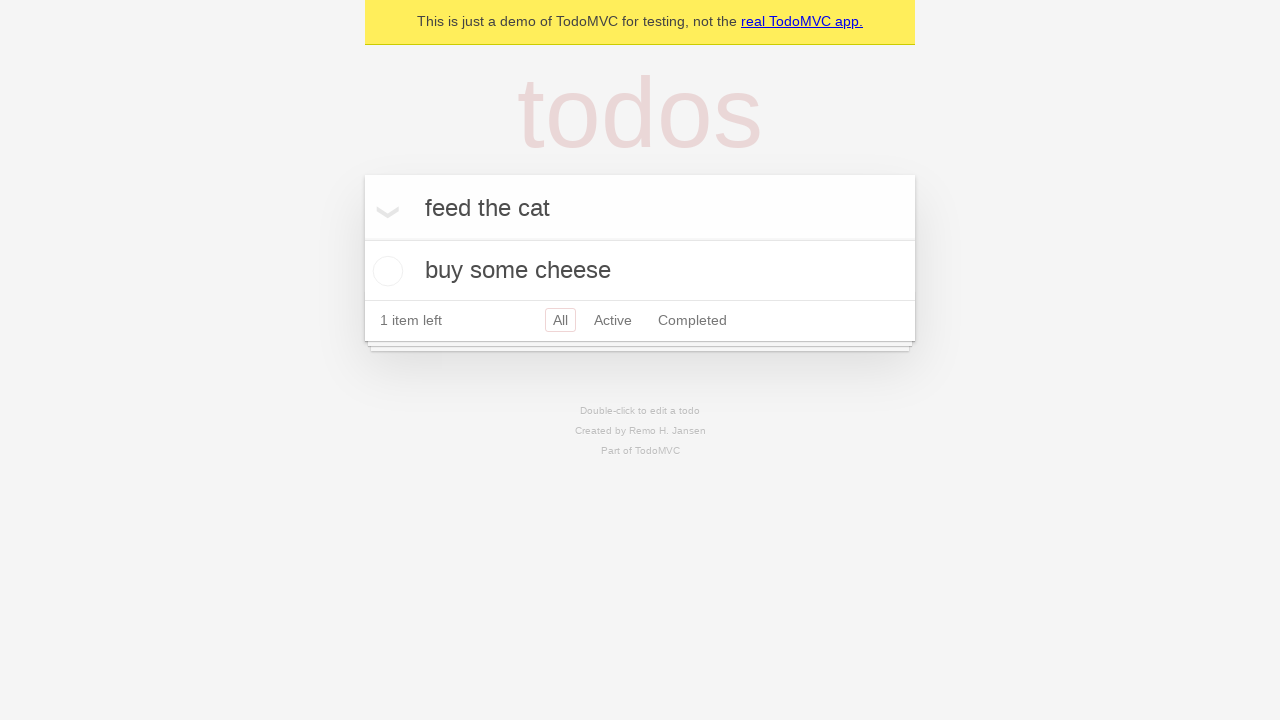

Pressed Enter to add 'feed the cat' to the todo list on internal:attr=[placeholder="What needs to be done?"i]
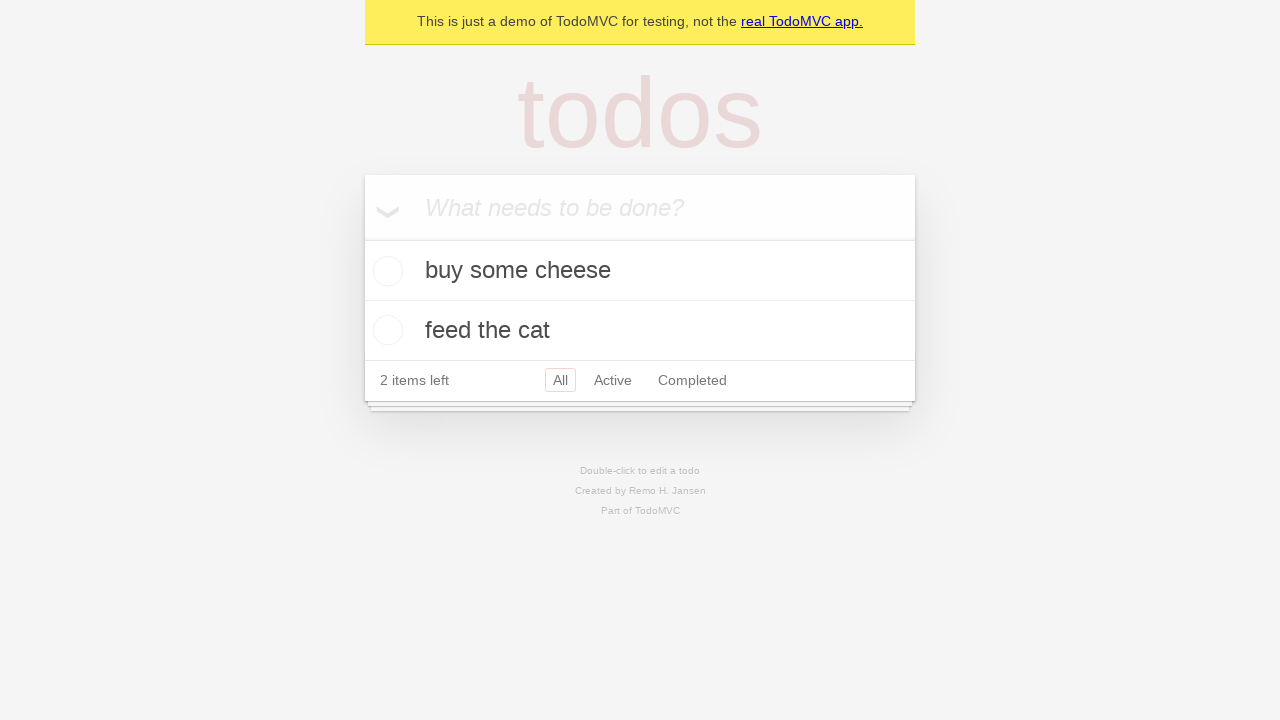

Filled todo input with 'book a doctors appointment' on internal:attr=[placeholder="What needs to be done?"i]
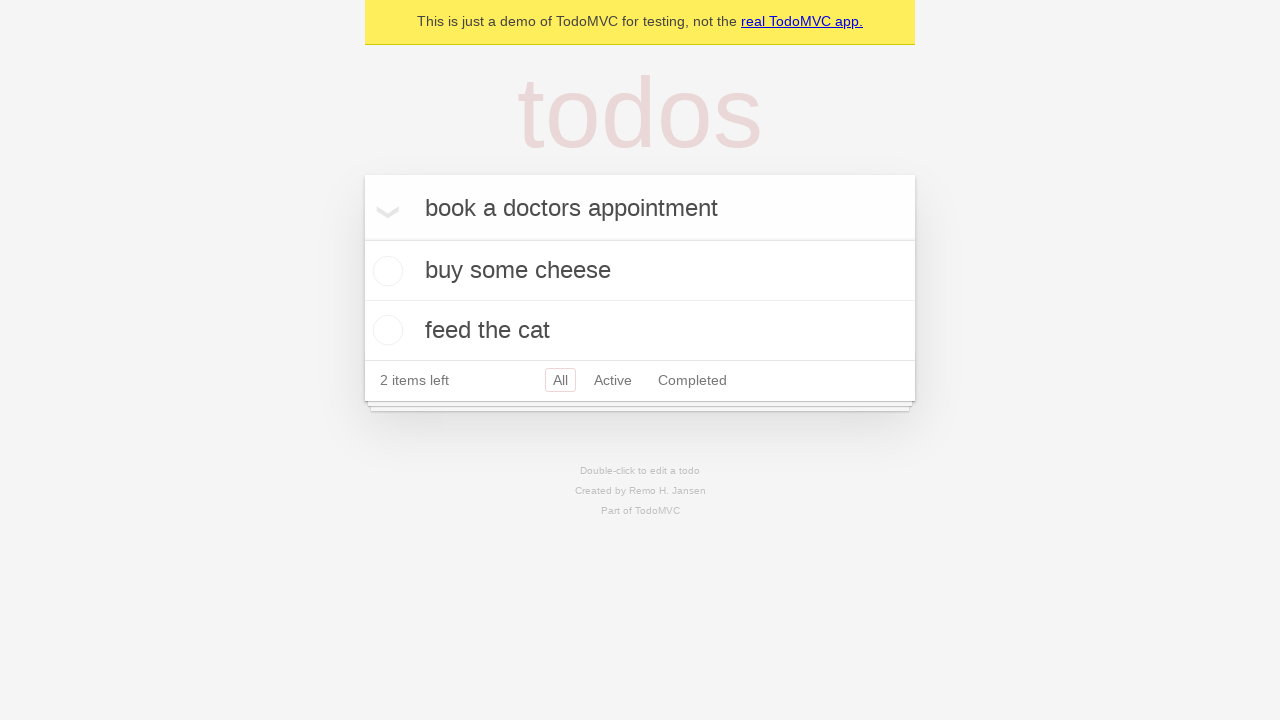

Pressed Enter to add 'book a doctors appointment' to the todo list on internal:attr=[placeholder="What needs to be done?"i]
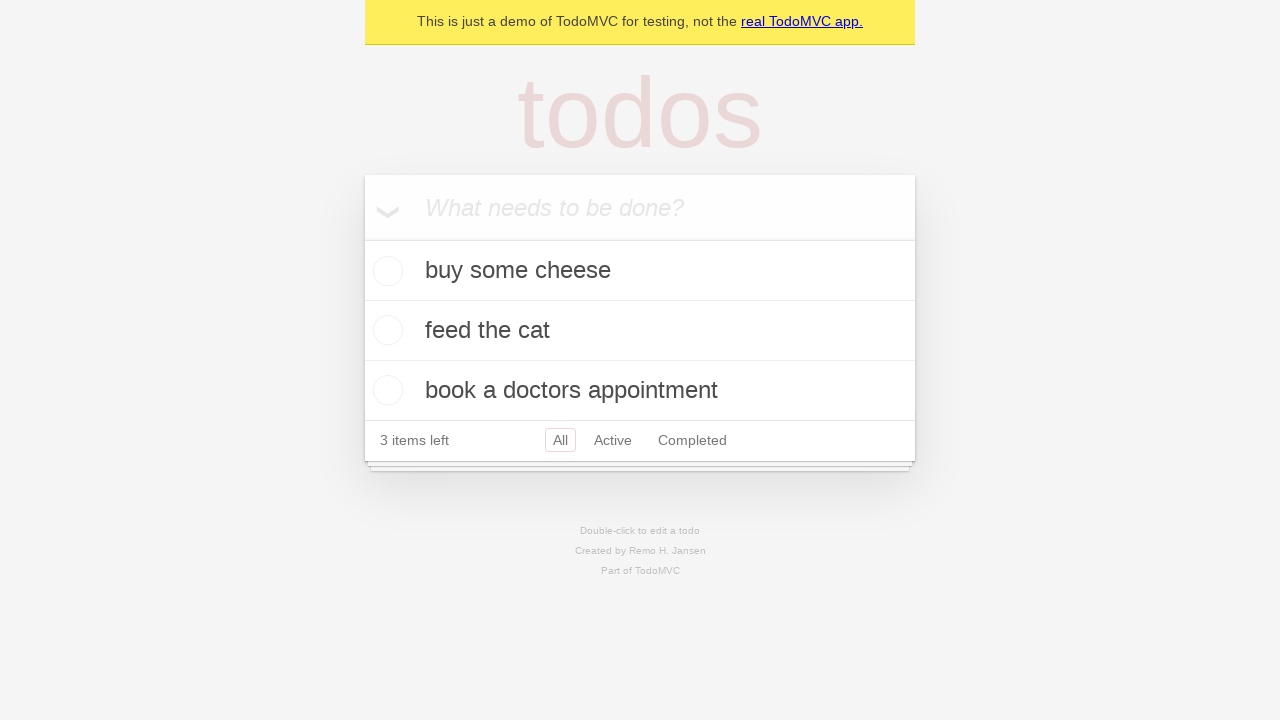

Verified that todo counter displays '3 items left'
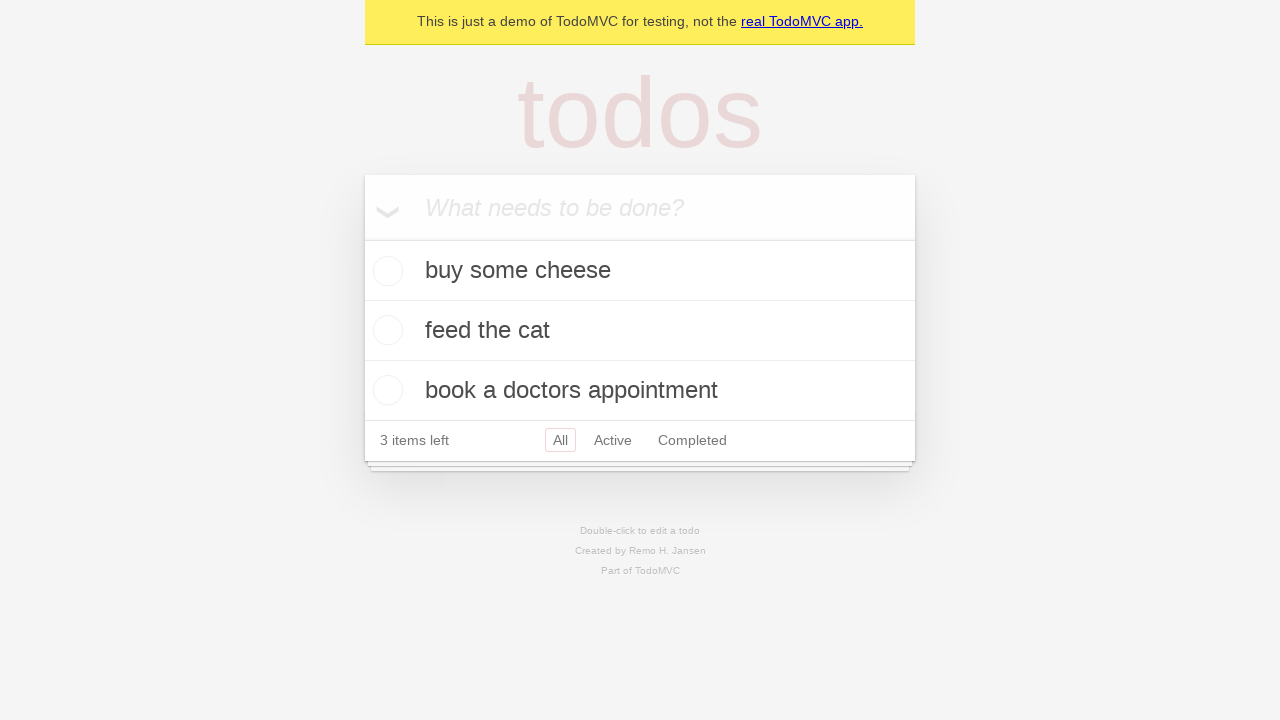

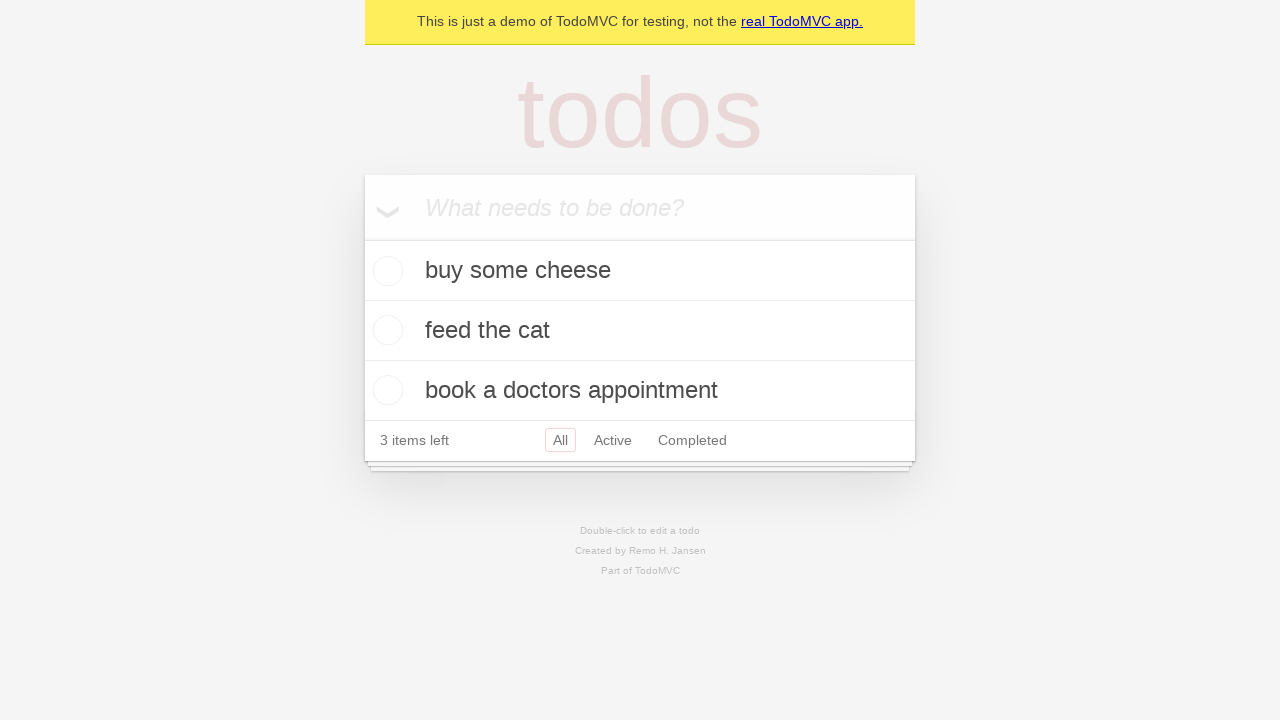